Tests retrieving element text by navigating to a Selenium test page and verifying the h1 heading text matches expected value

Starting URL: https://www.selenium.dev/selenium/web/inputs.html

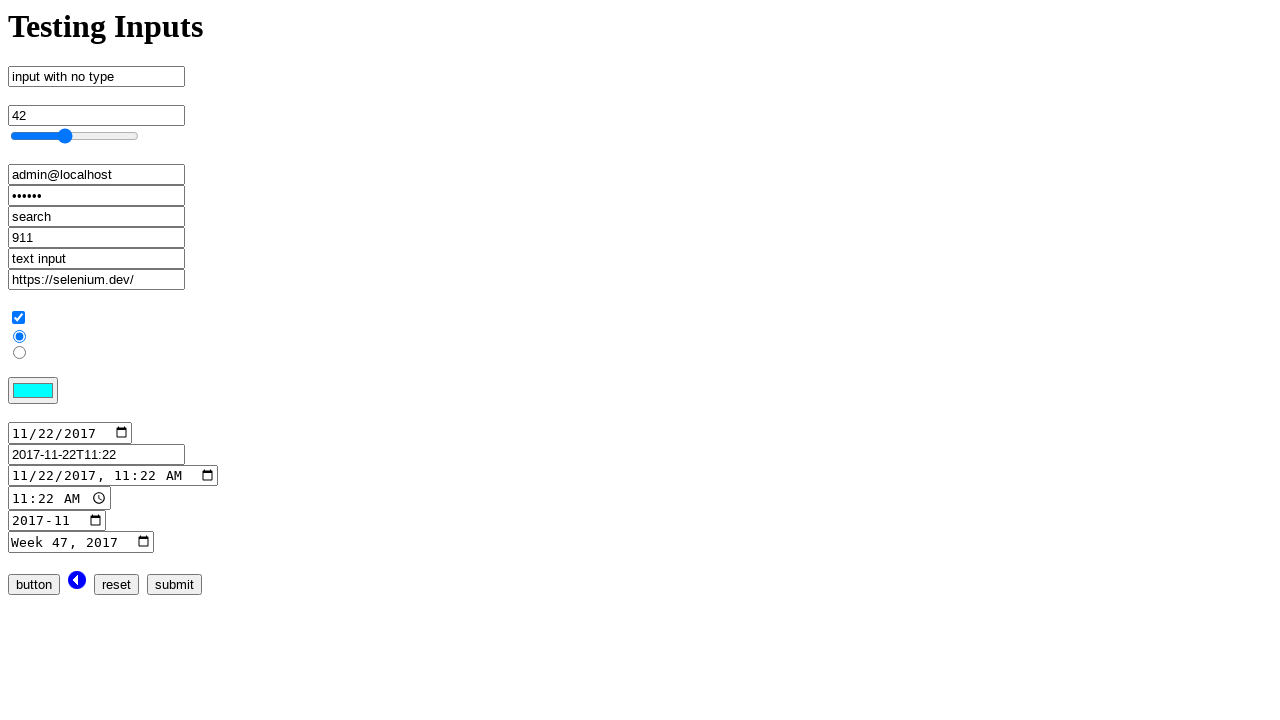

Navigated to Selenium test page for inputs
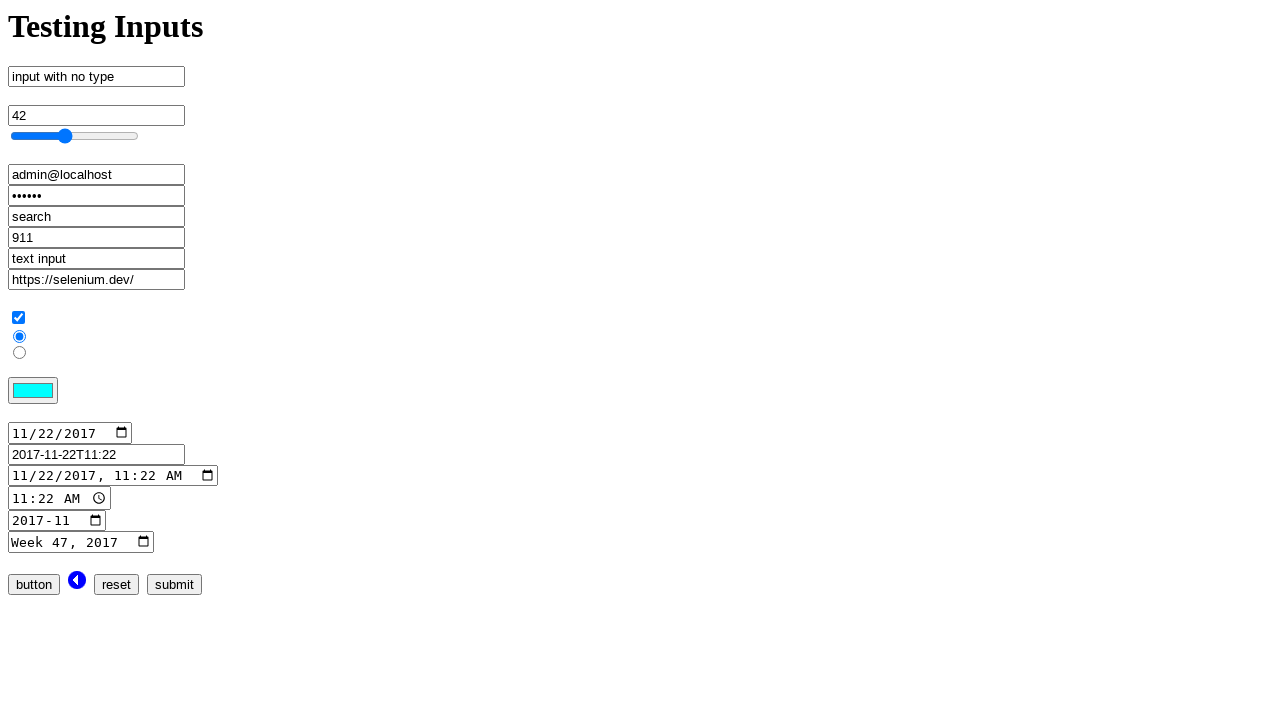

Located h1 heading element
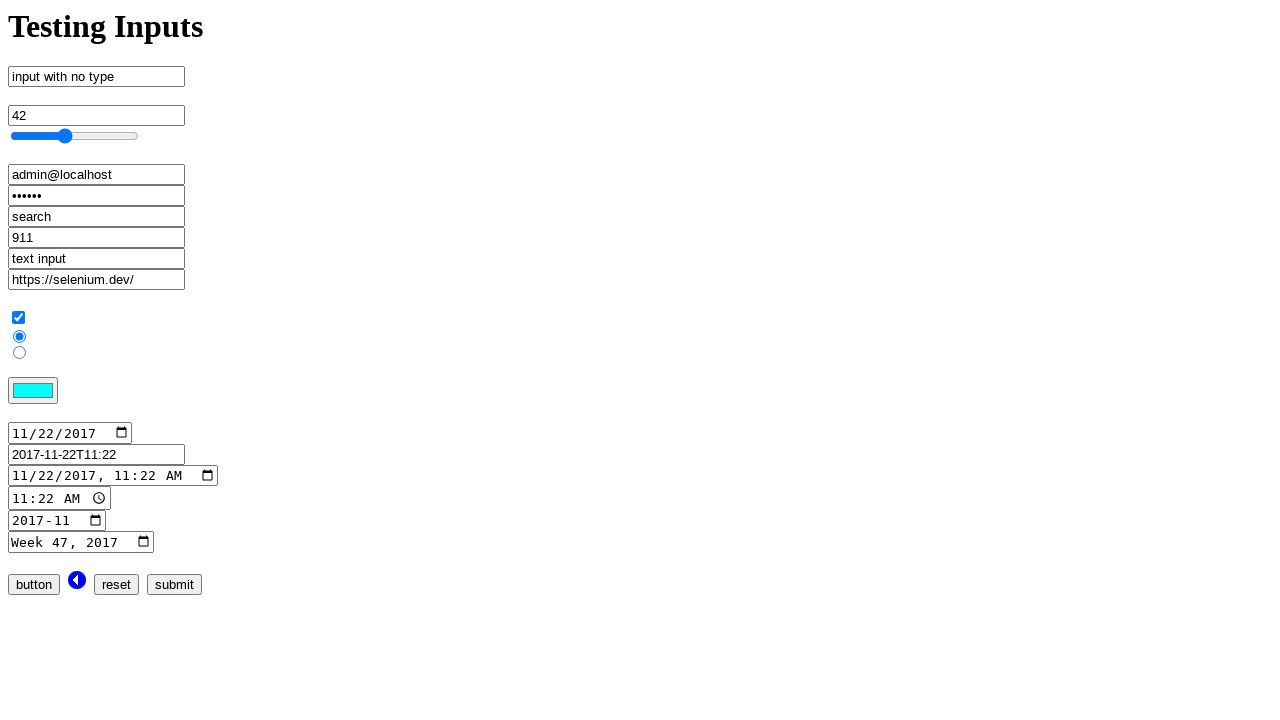

Verified h1 heading text matches 'Testing Inputs'
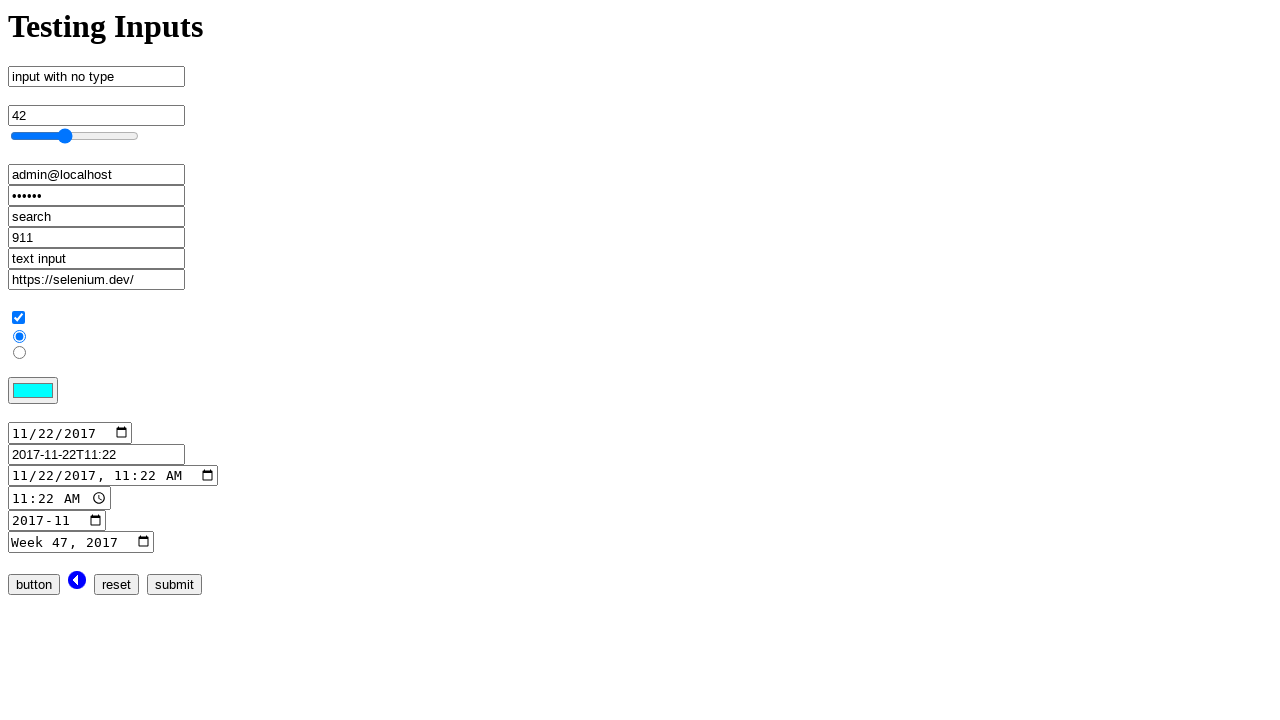

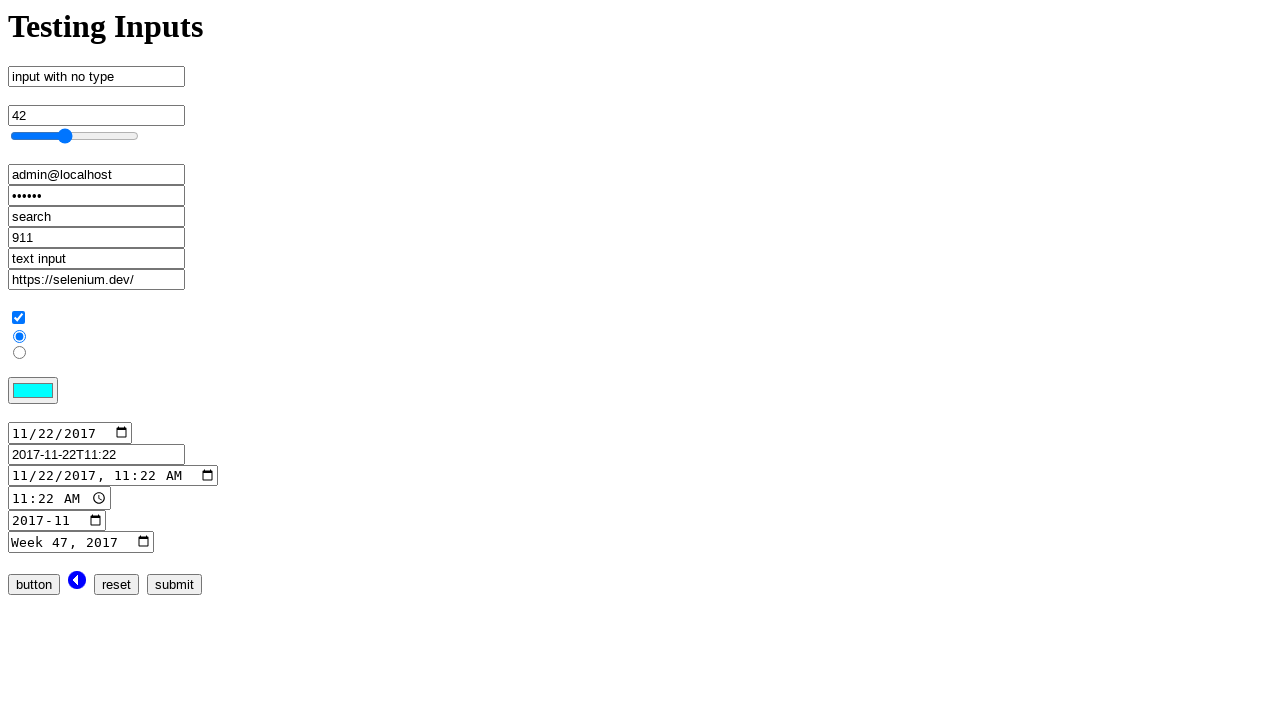